Tests static dropdown functionality by selecting options using different methods: by index, by visible text, and by value

Starting URL: https://rahulshettyacademy.com/dropdownsPractise/

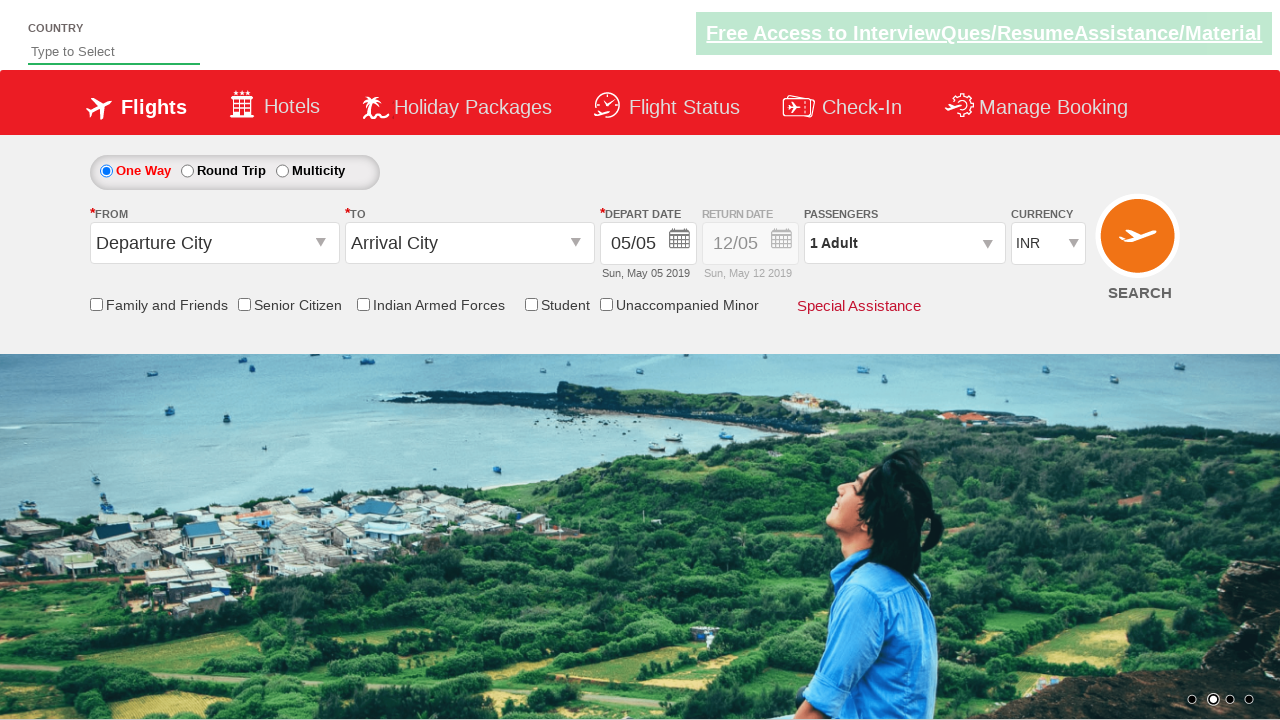

Navigated to dropdowns practice page
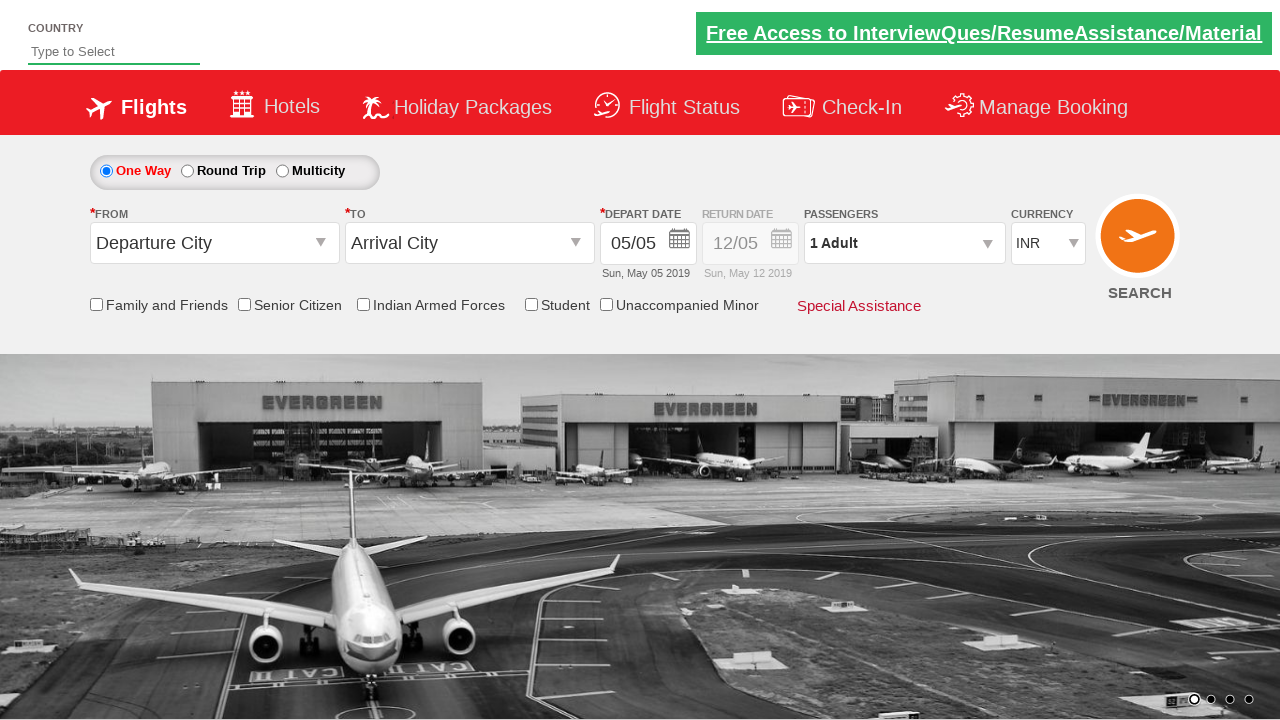

Hidden blinking text element using JavaScript
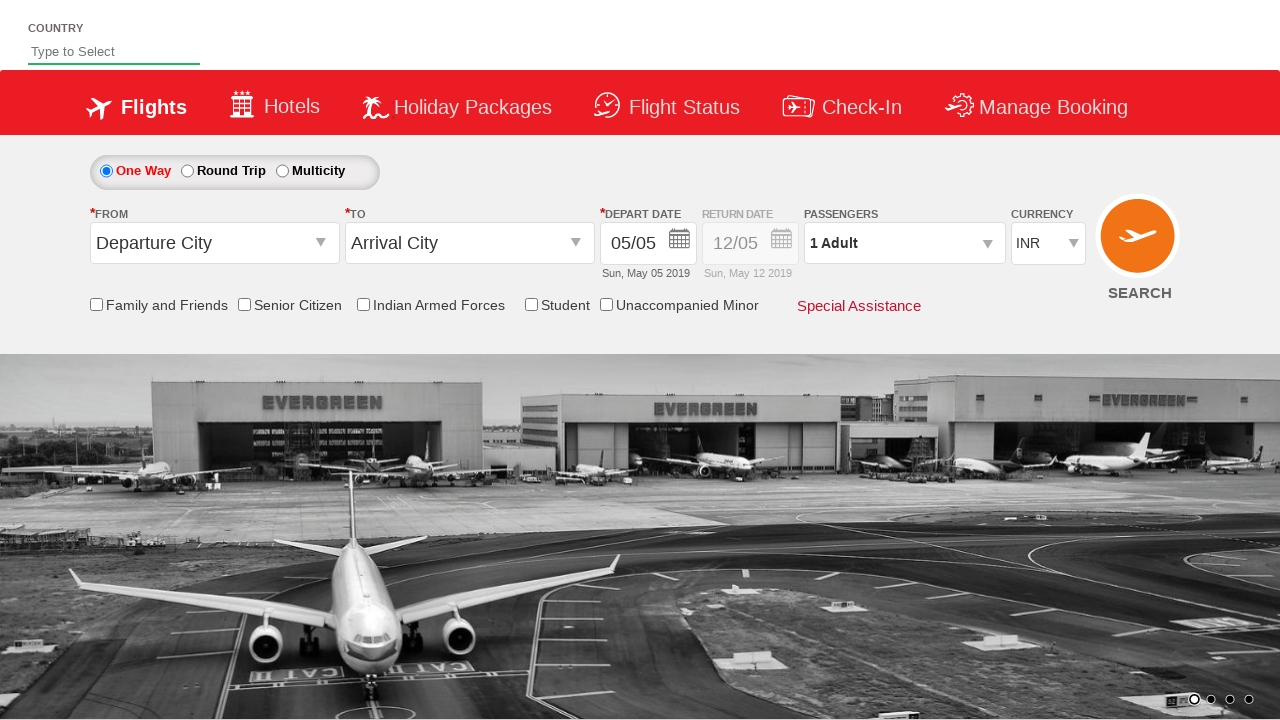

Selected dropdown option by index 2 (3rd option) on div.currency-dropdown select
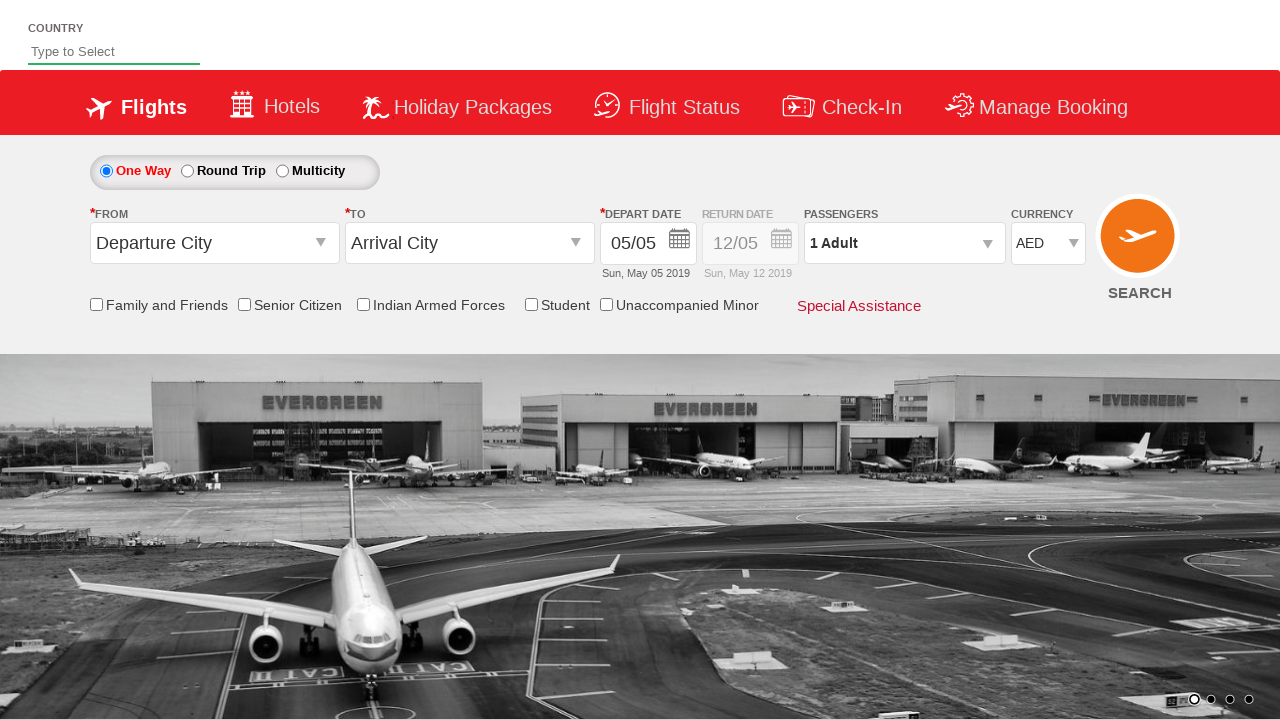

Selected dropdown option by visible text 'INR' on div.currency-dropdown select
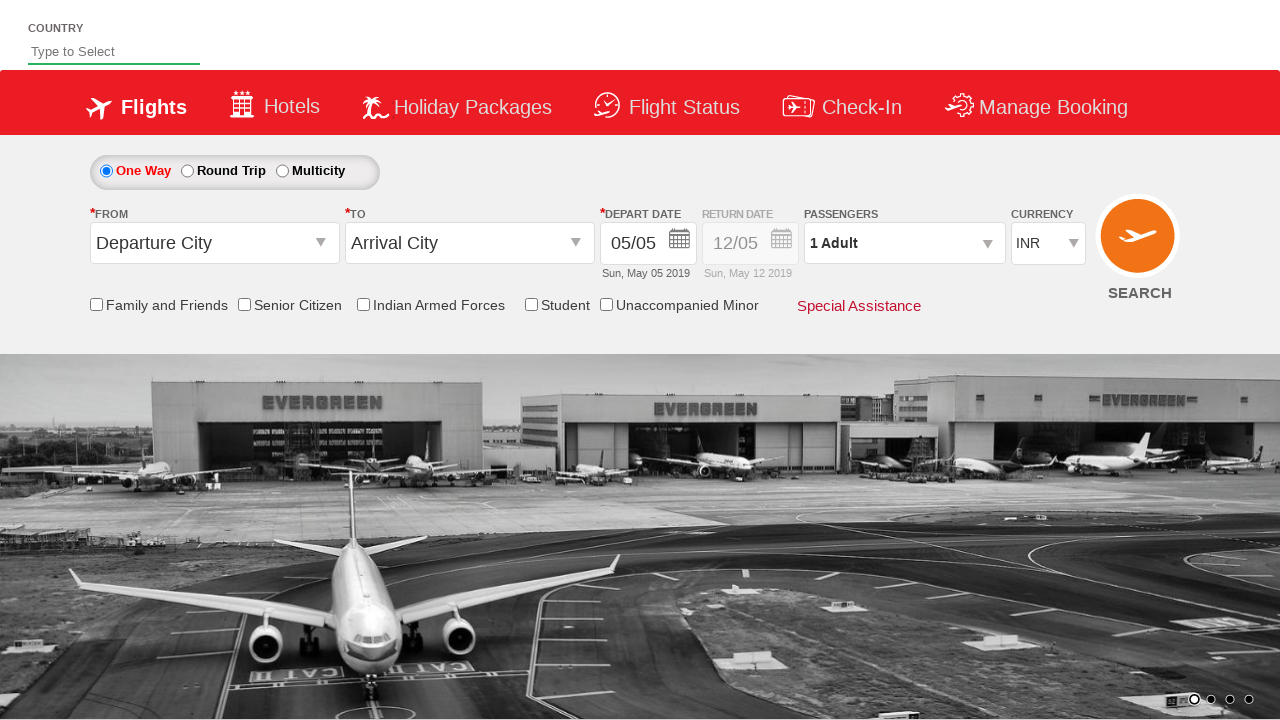

Selected dropdown option by value 'USD' on div.currency-dropdown select
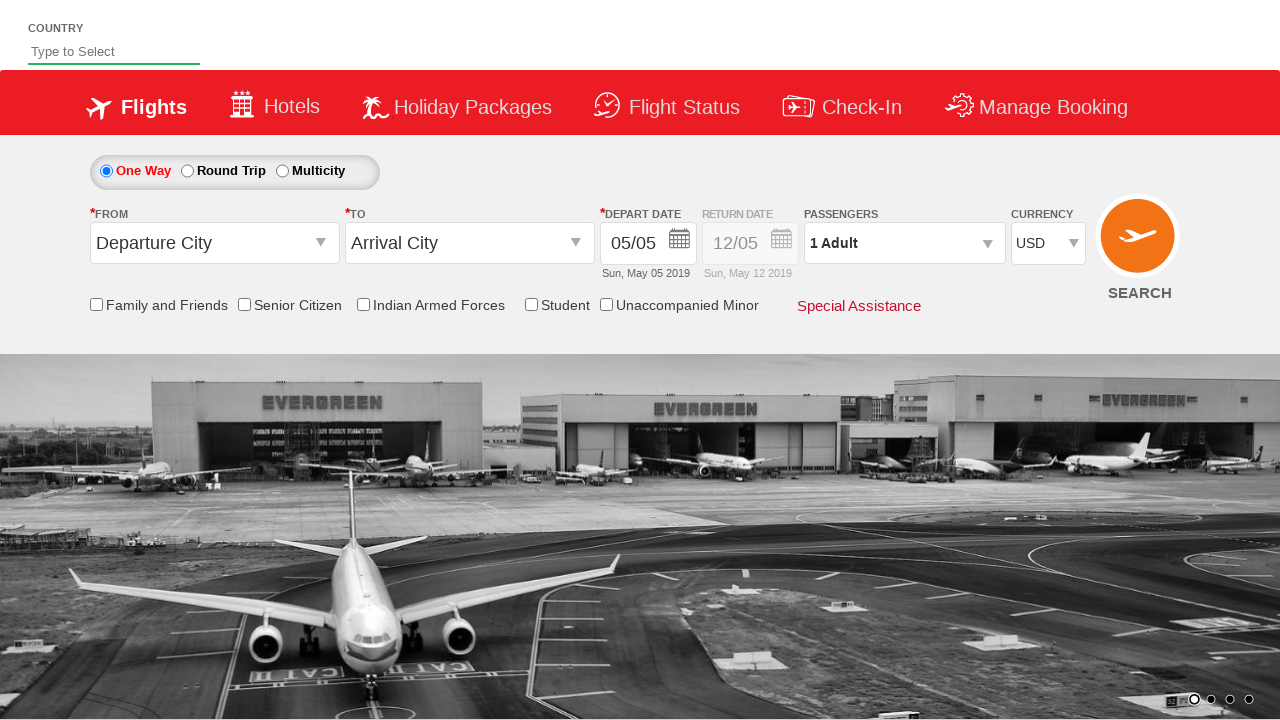

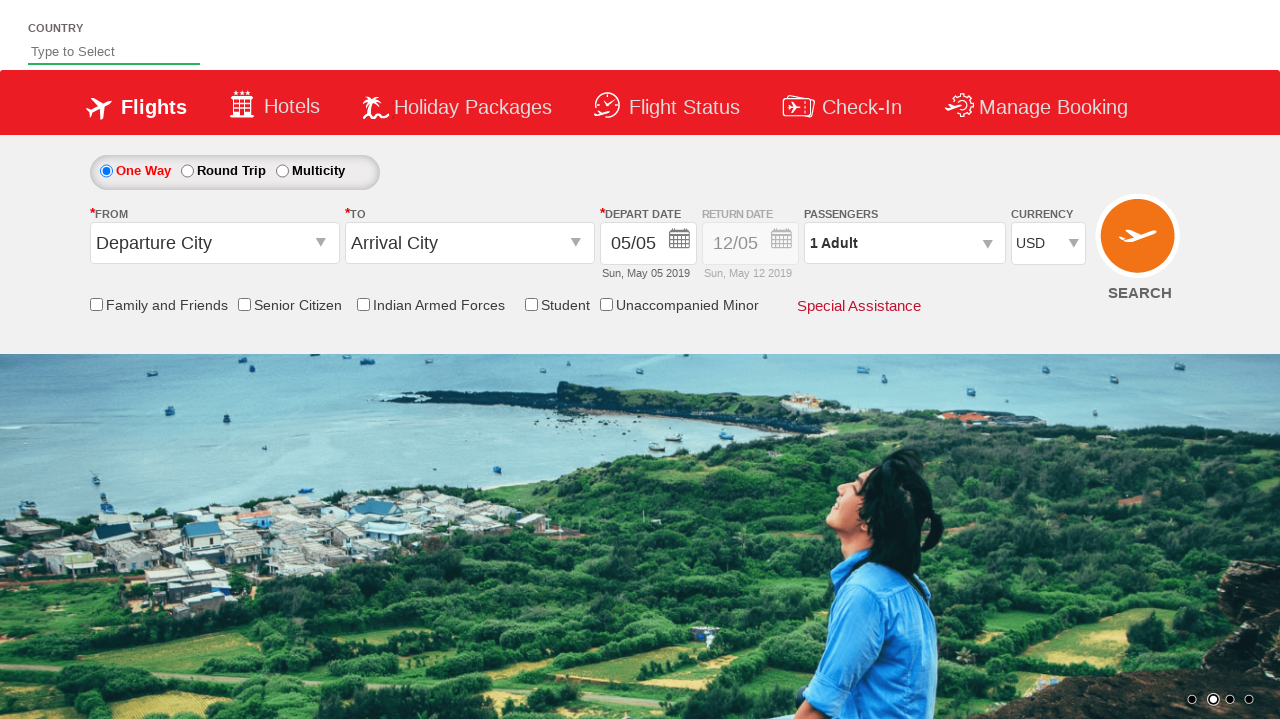